Tests that clicking login without entering credentials shows an error message about invalid username

Starting URL: https://the-internet.herokuapp.com/login

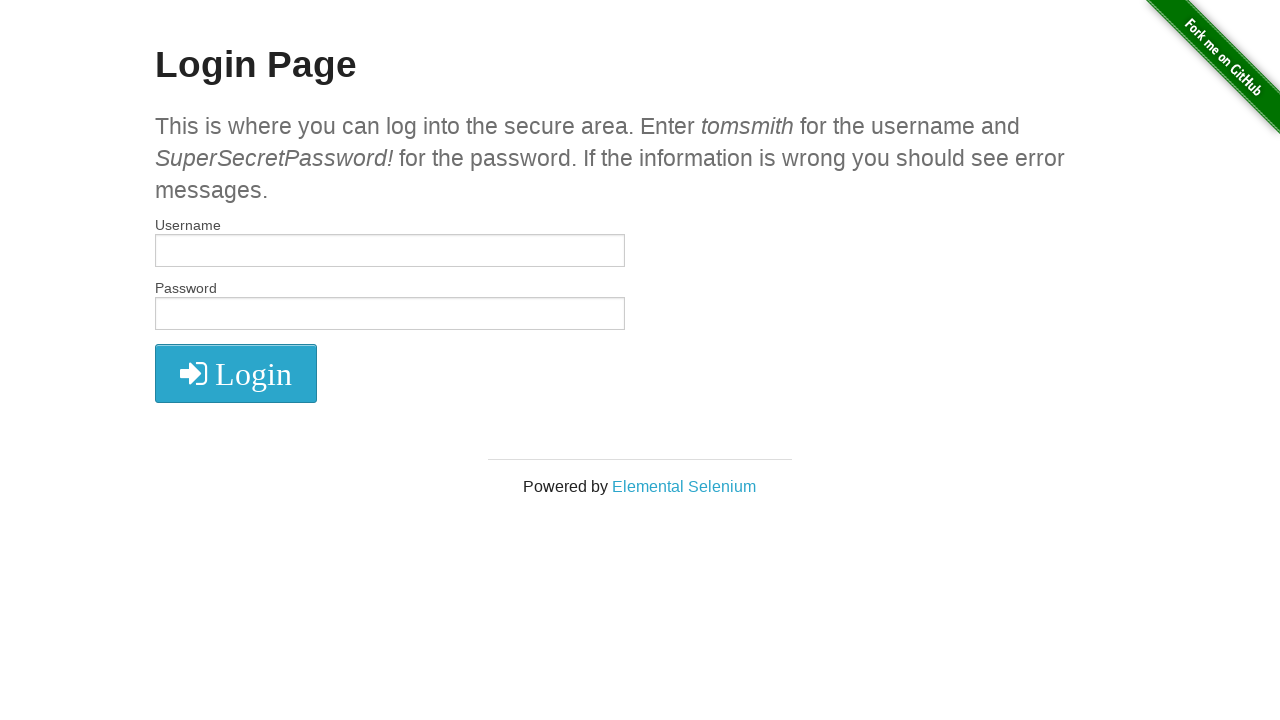

Login form loaded and visible
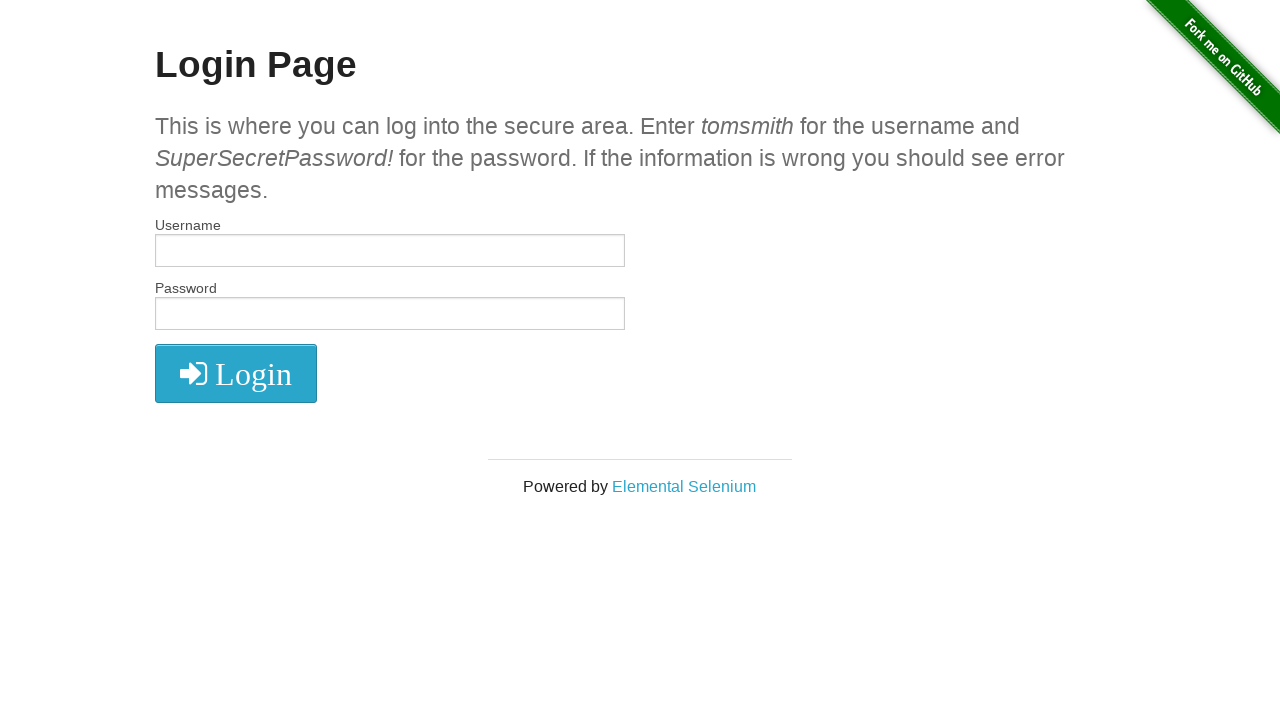

Clicked login button without entering username/password at (236, 373) on #login button
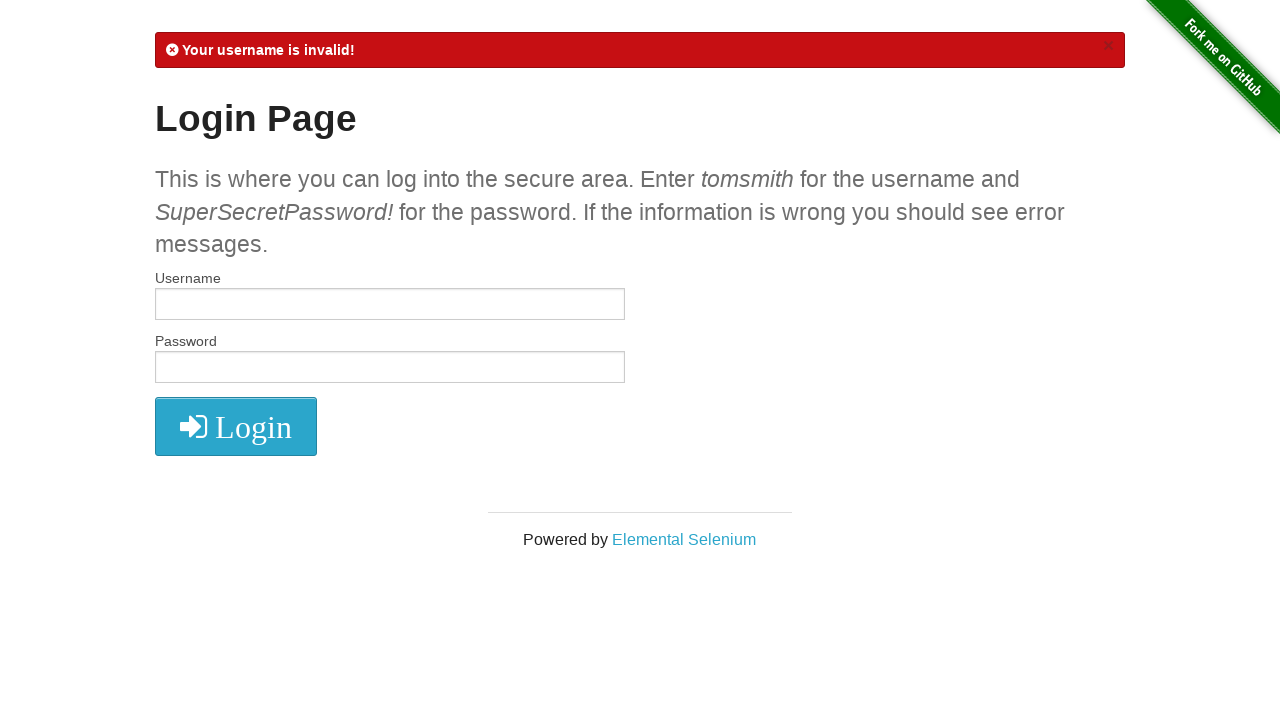

Error message appeared on page
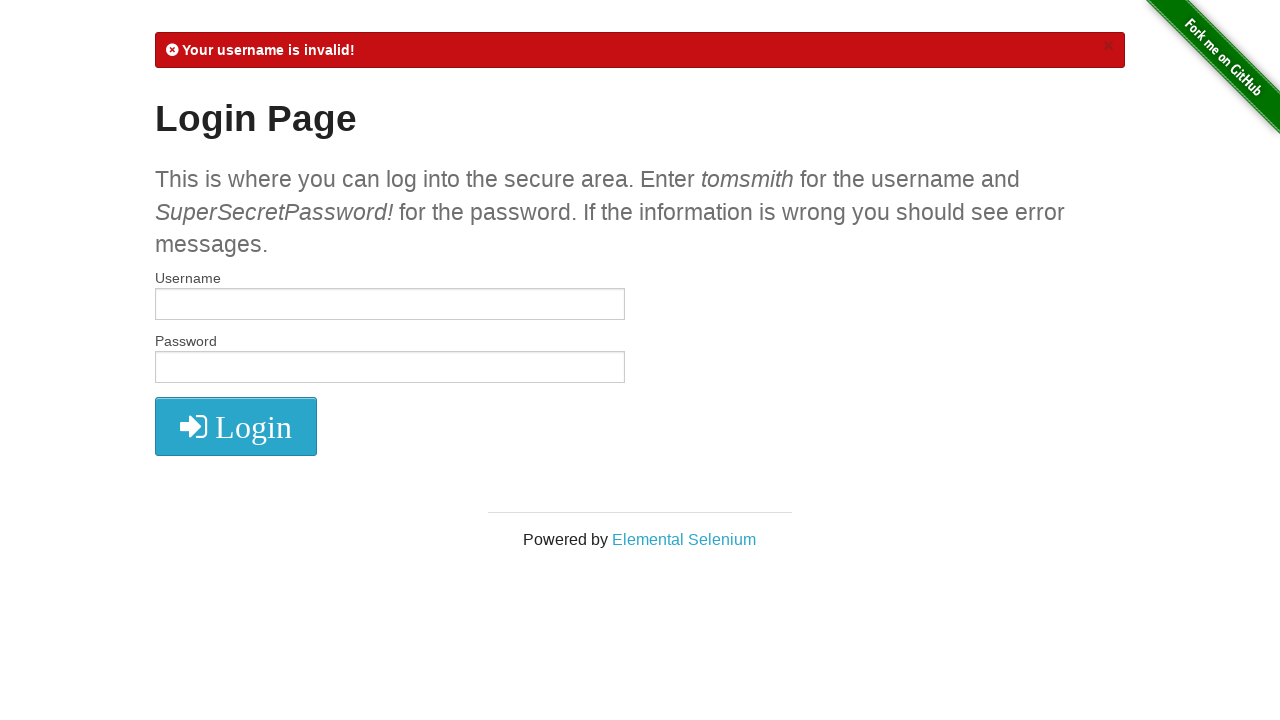

Retrieved error message text content
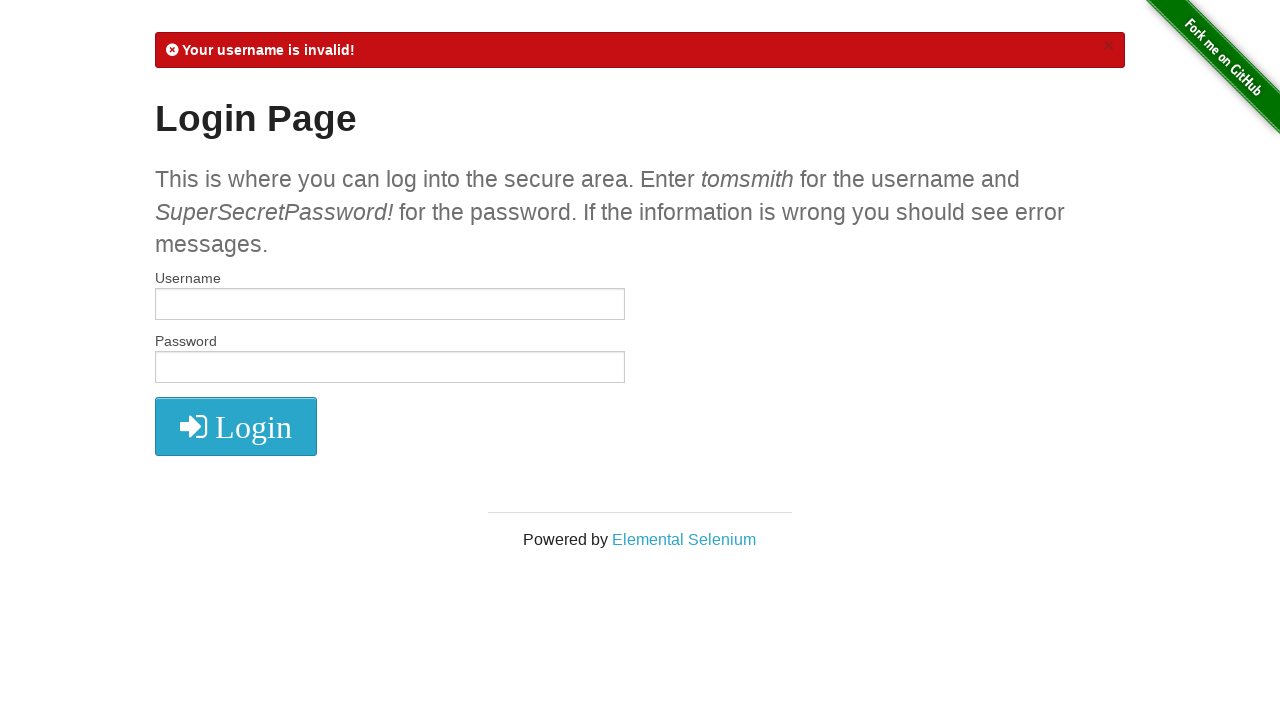

Verified error message contains 'Your username is invalid!'
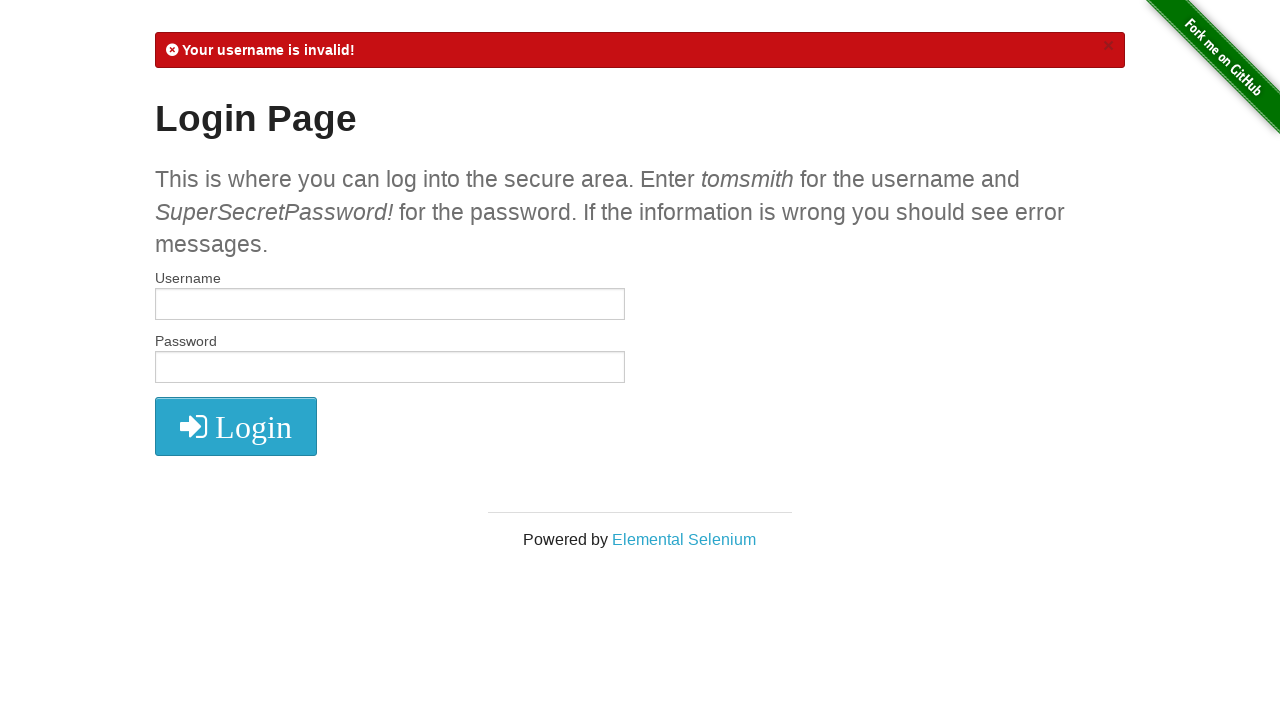

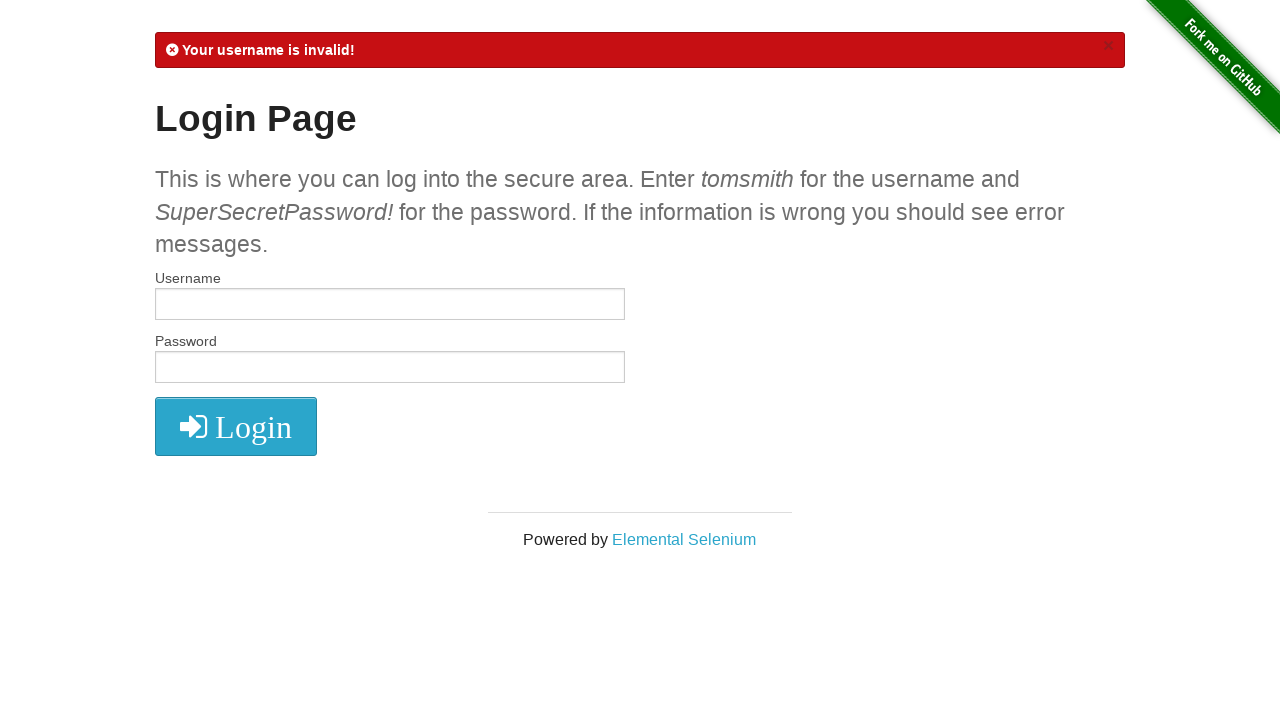